Tests hover functionality by moving mouse over multiple images and verifying the text that appears for each image

Starting URL: https://bonigarcia.dev/selenium-webdriver-java/mouse-over.html

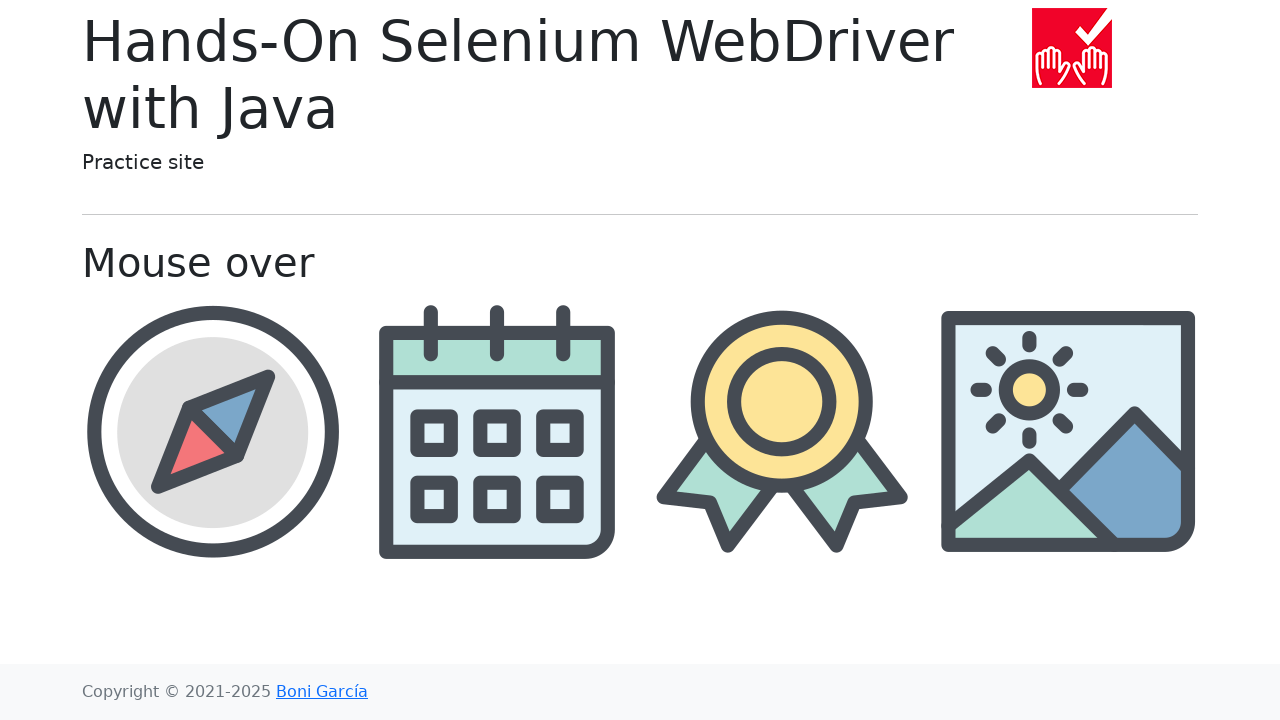

Located compass image element
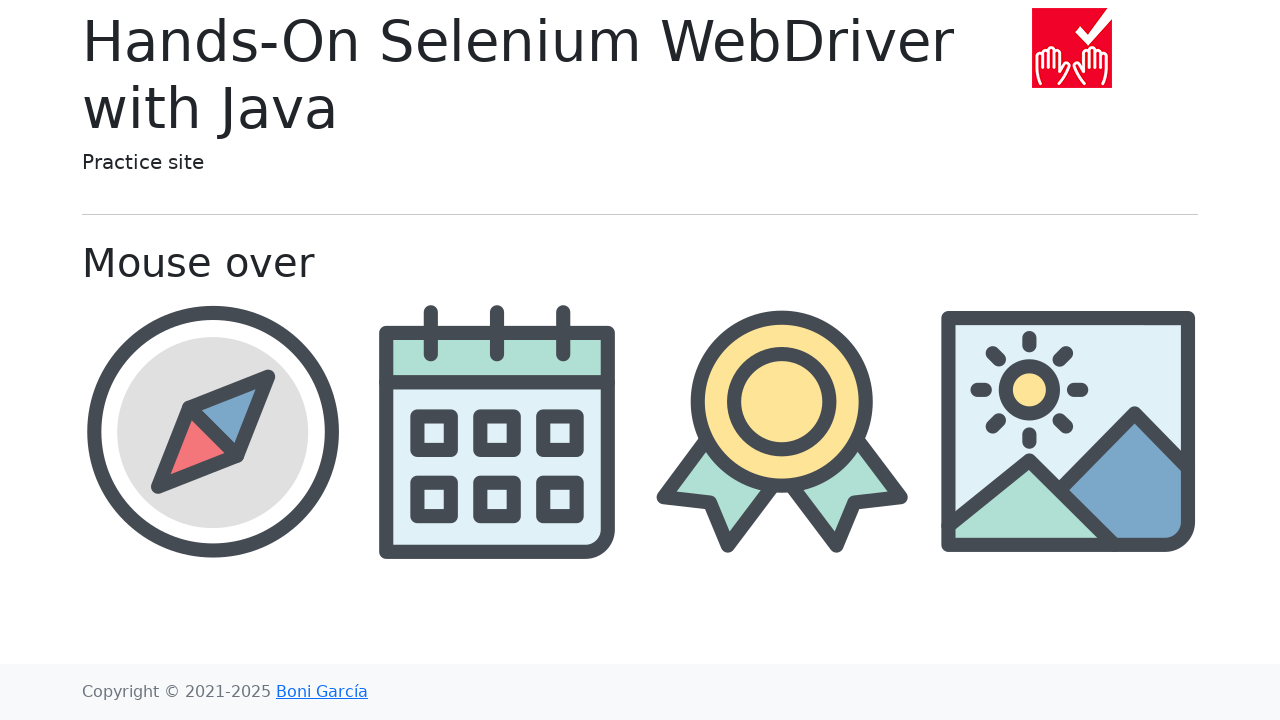

Located calendar image element
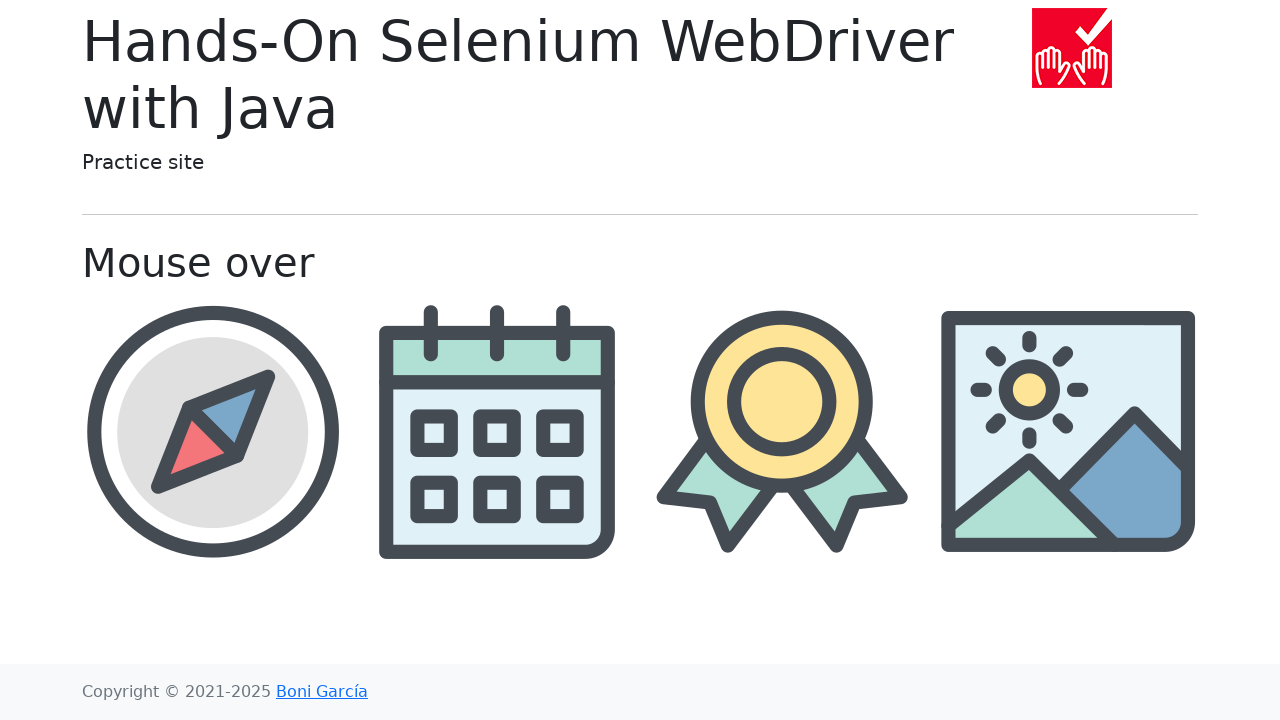

Located award image element
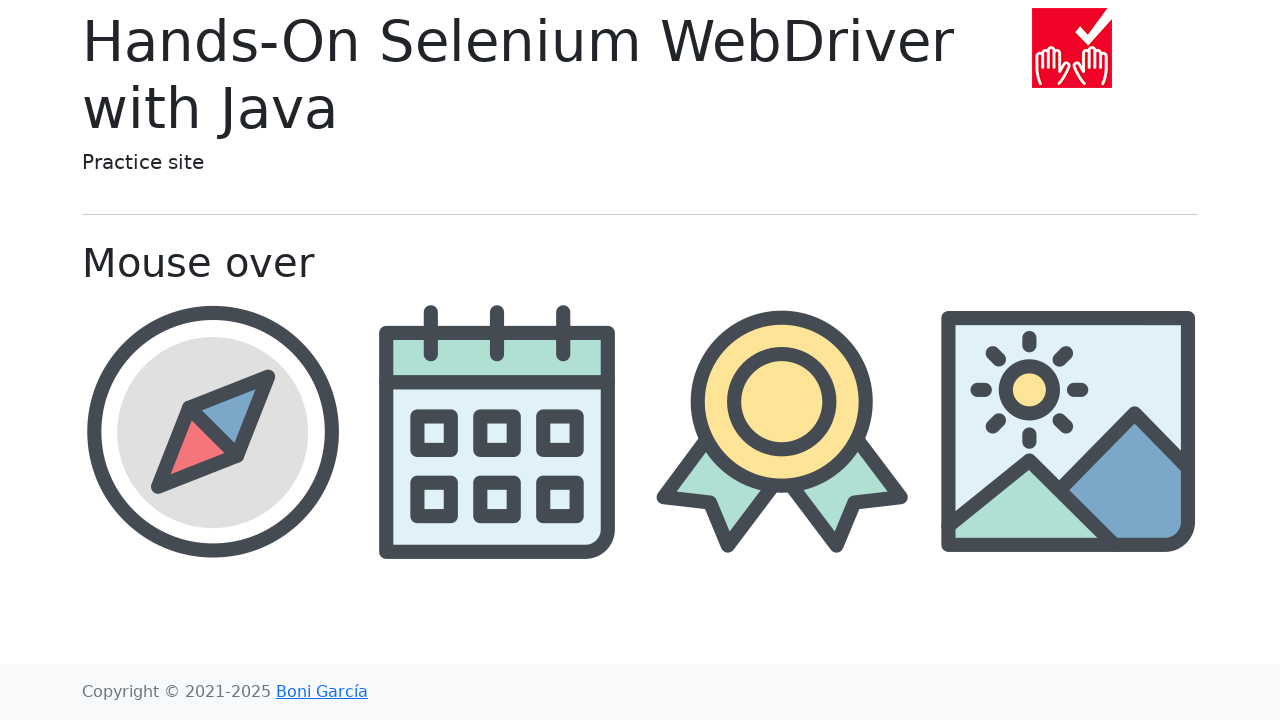

Located landscape image element
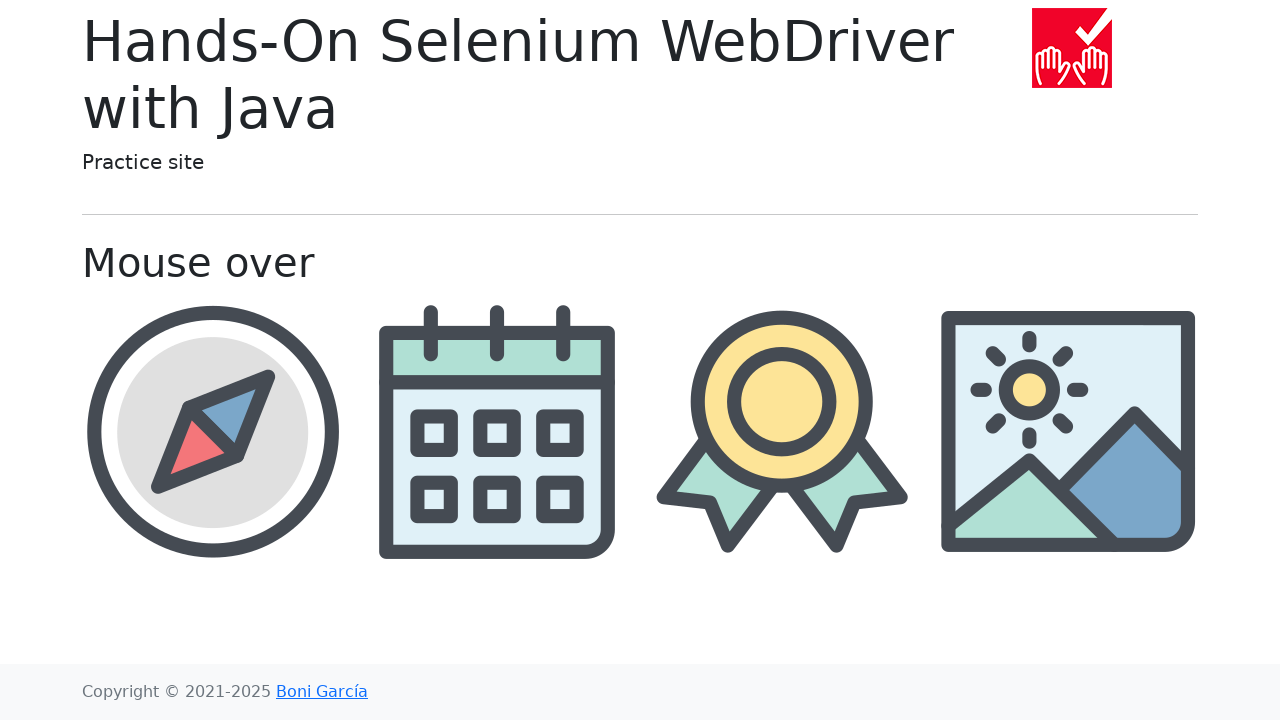

Hovered over compass image at (212, 431) on xpath=//div[@class='figure text-center col-3 py-2'][1]
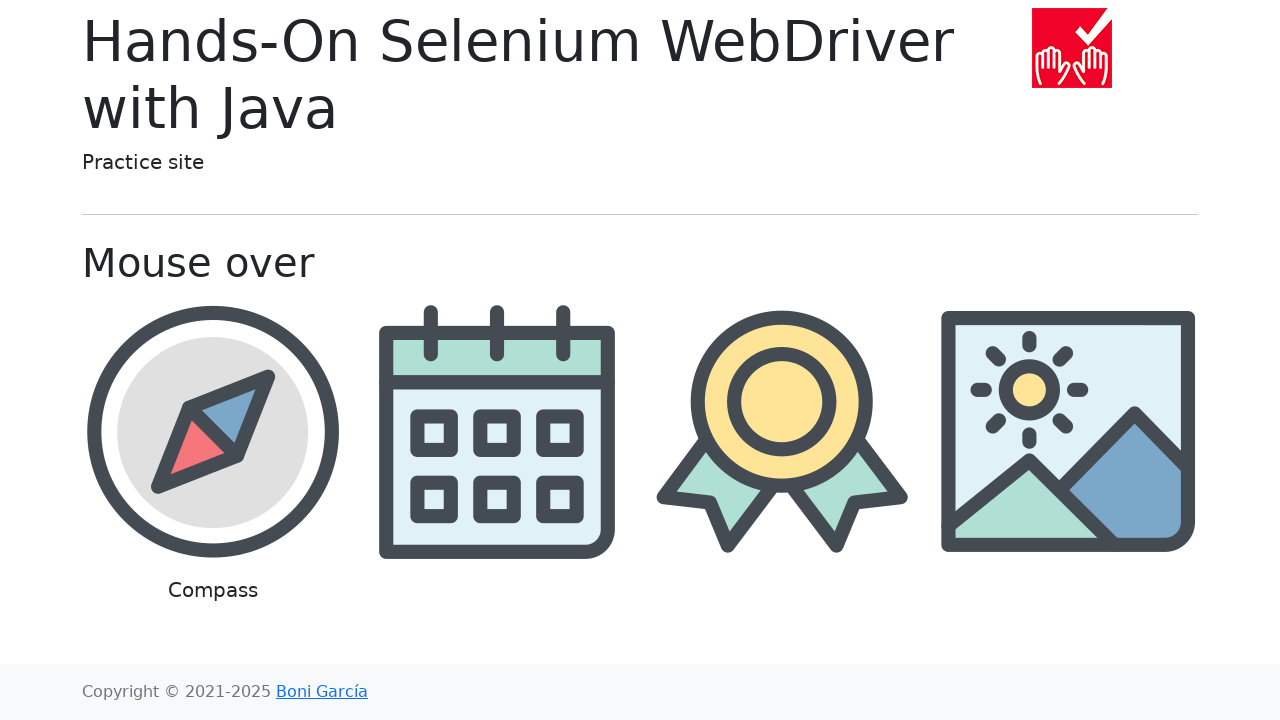

Retrieved text content from compass hover element
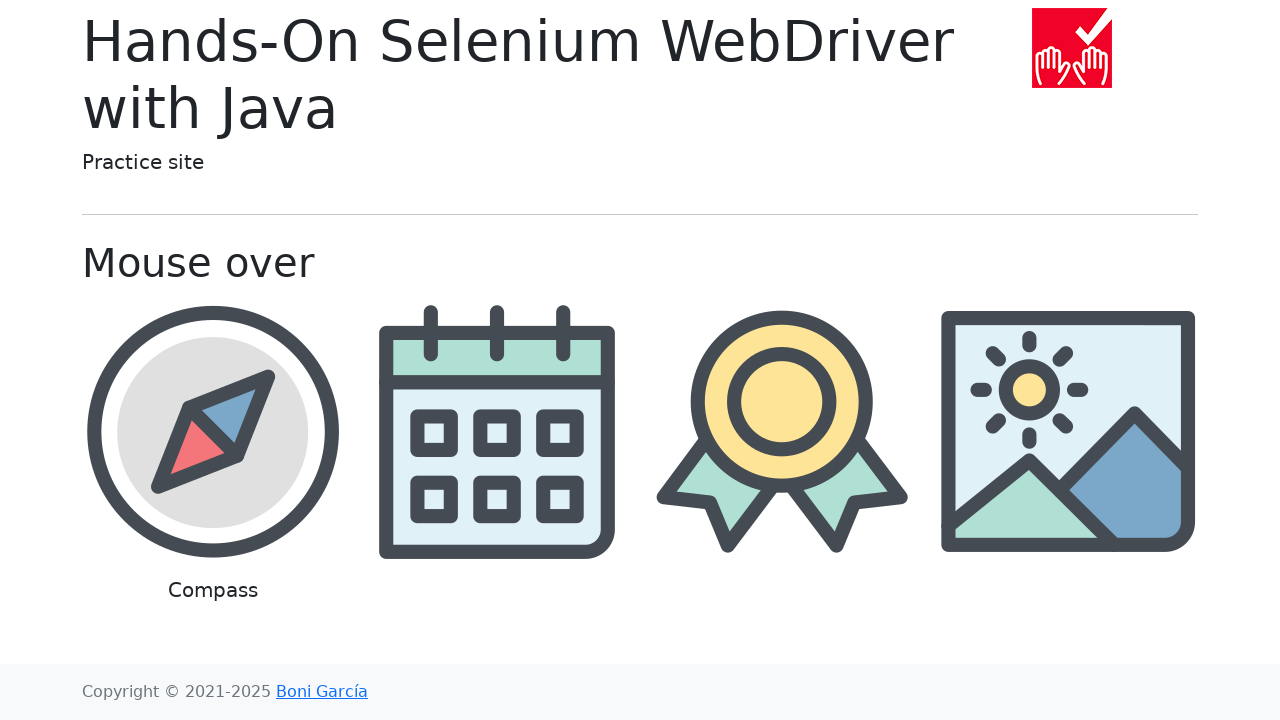

Verified compass text matches expected value 'Compass'
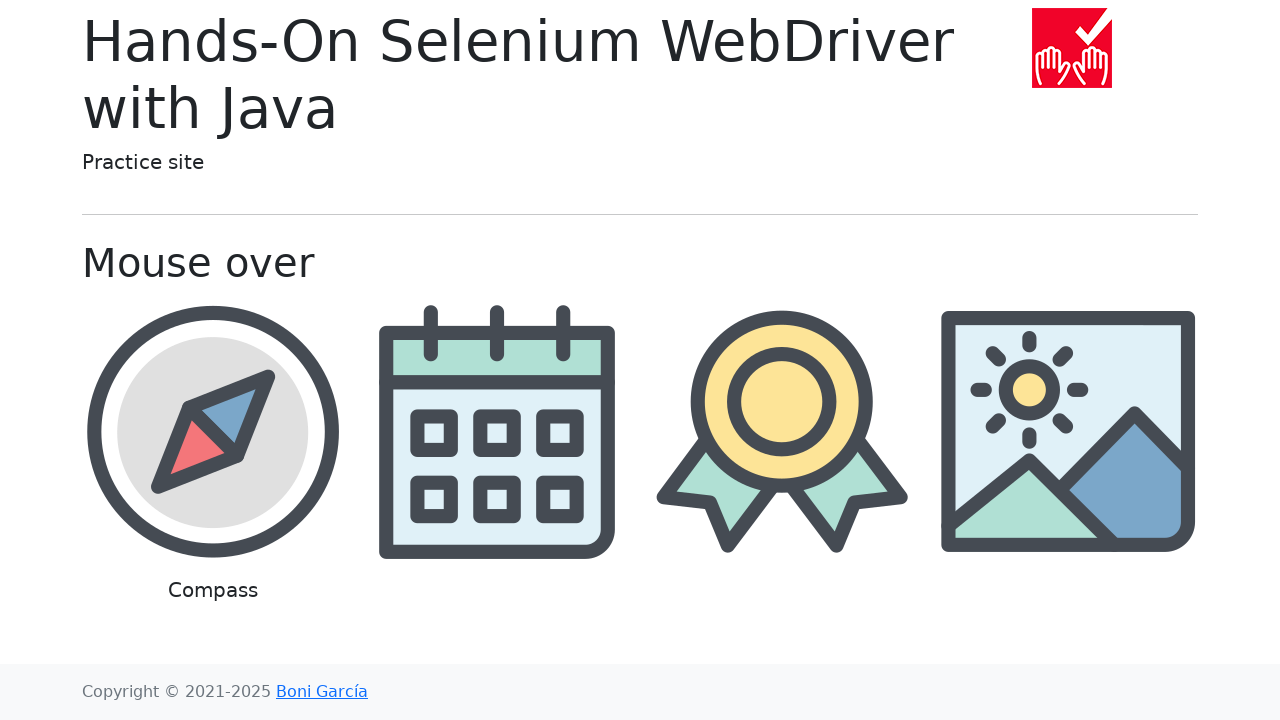

Hovered over calendar image at (498, 470) on xpath=//div[@class='figure text-center col-3 py-2'][2]
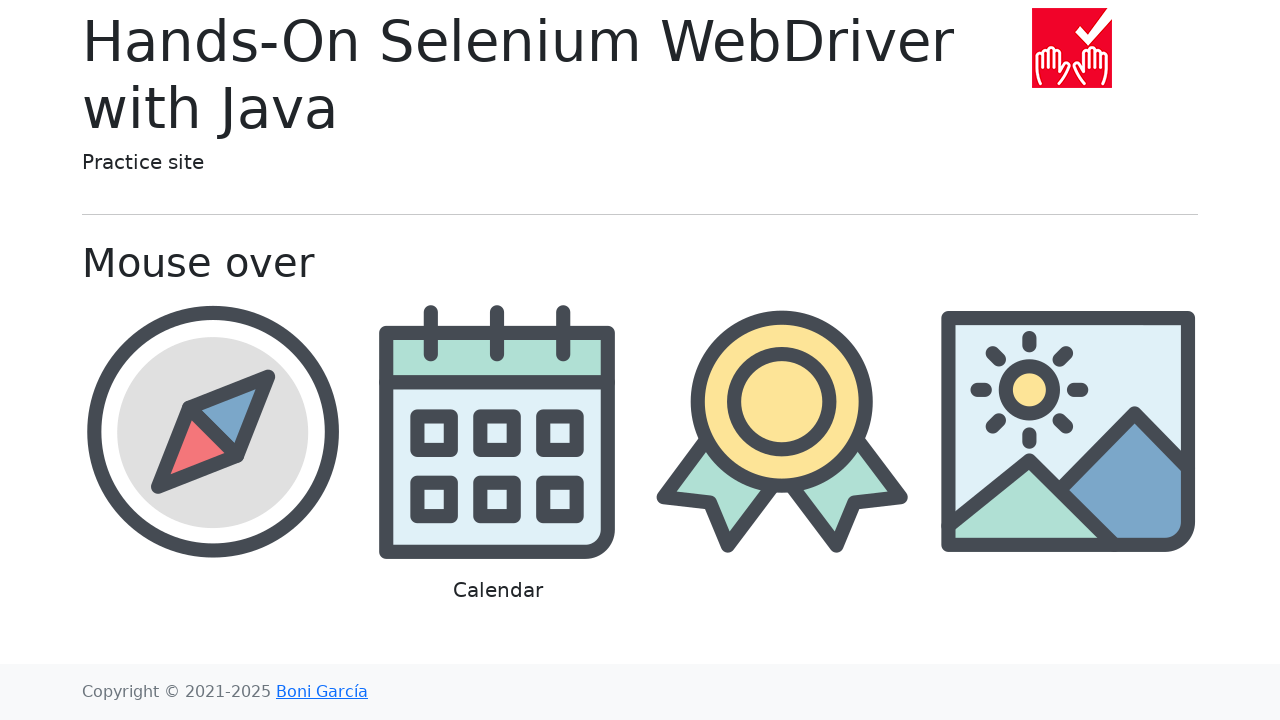

Retrieved text content from calendar hover element
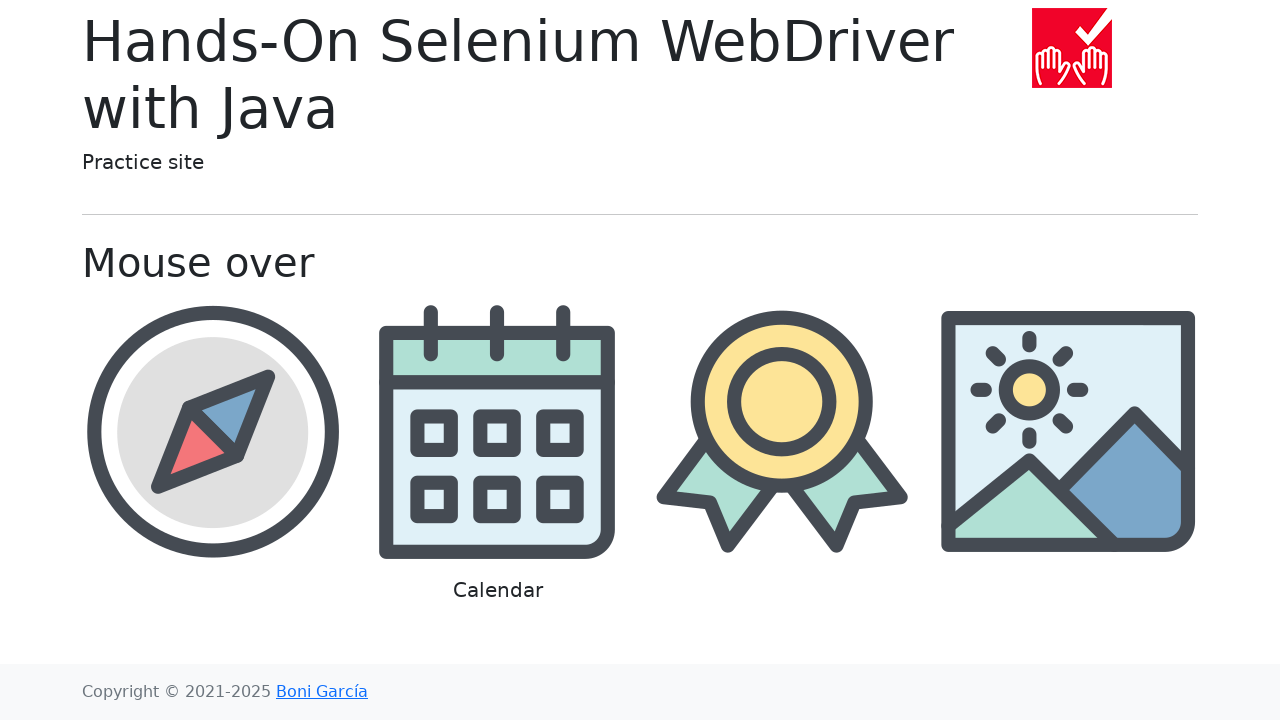

Verified calendar text matches expected value 'Calendar'
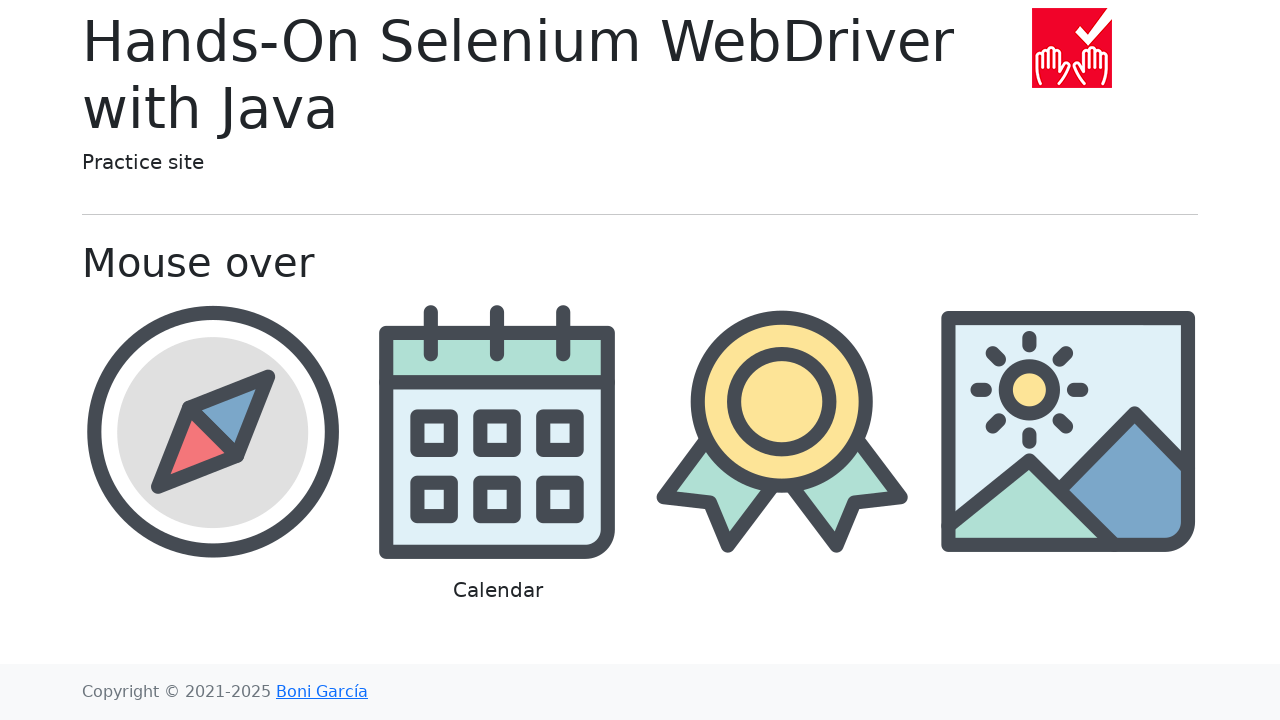

Hovered over award image at (782, 470) on xpath=//div[@class='figure text-center col-3 py-2'][3]
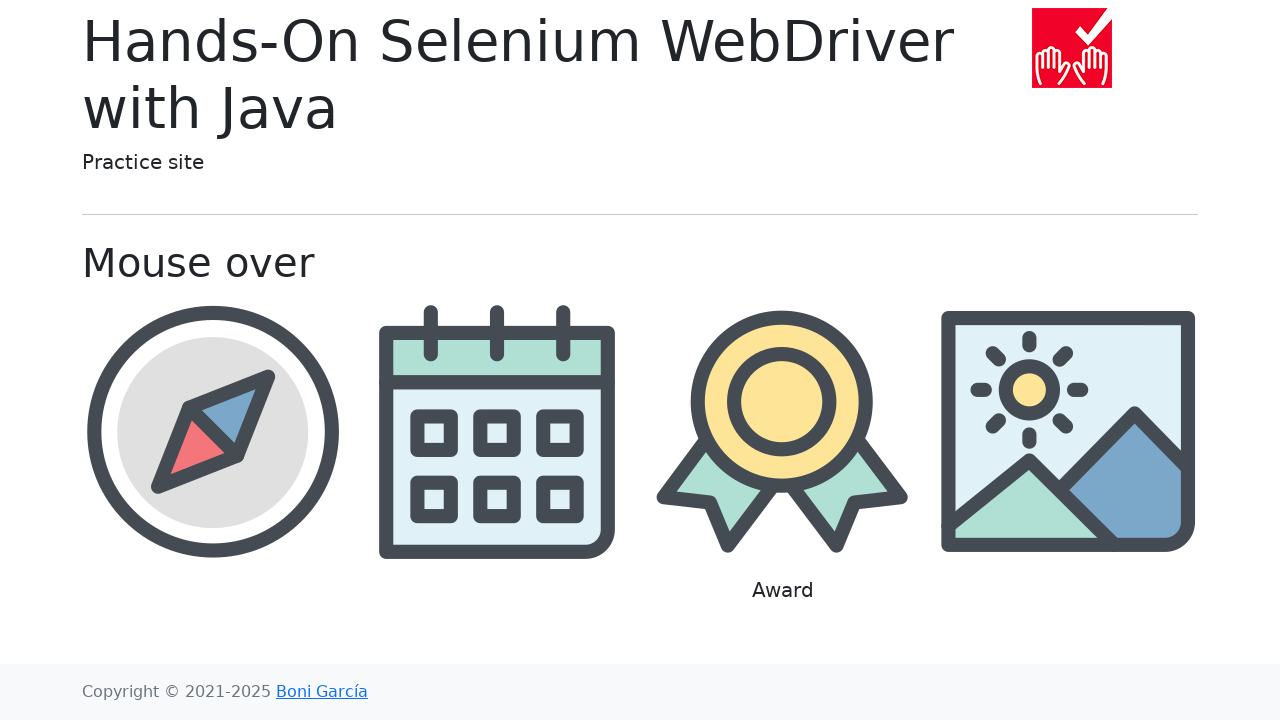

Retrieved text content from award hover element
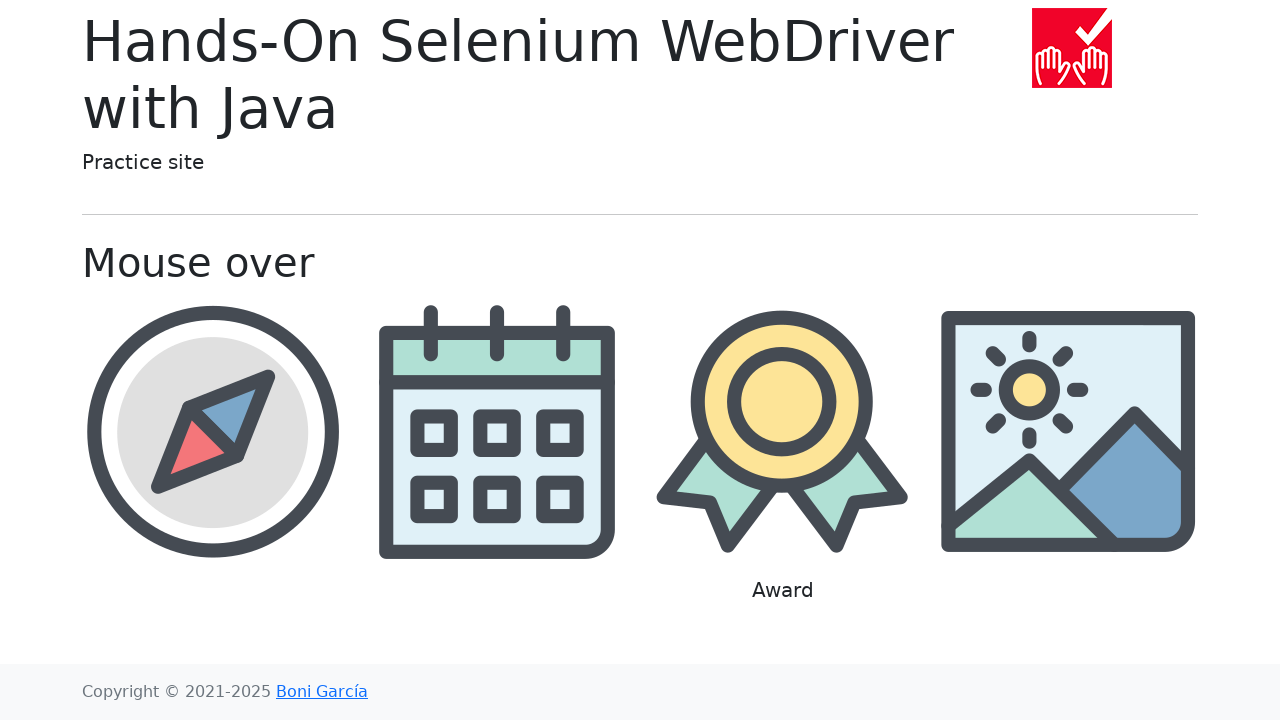

Verified award text matches expected value 'Award'
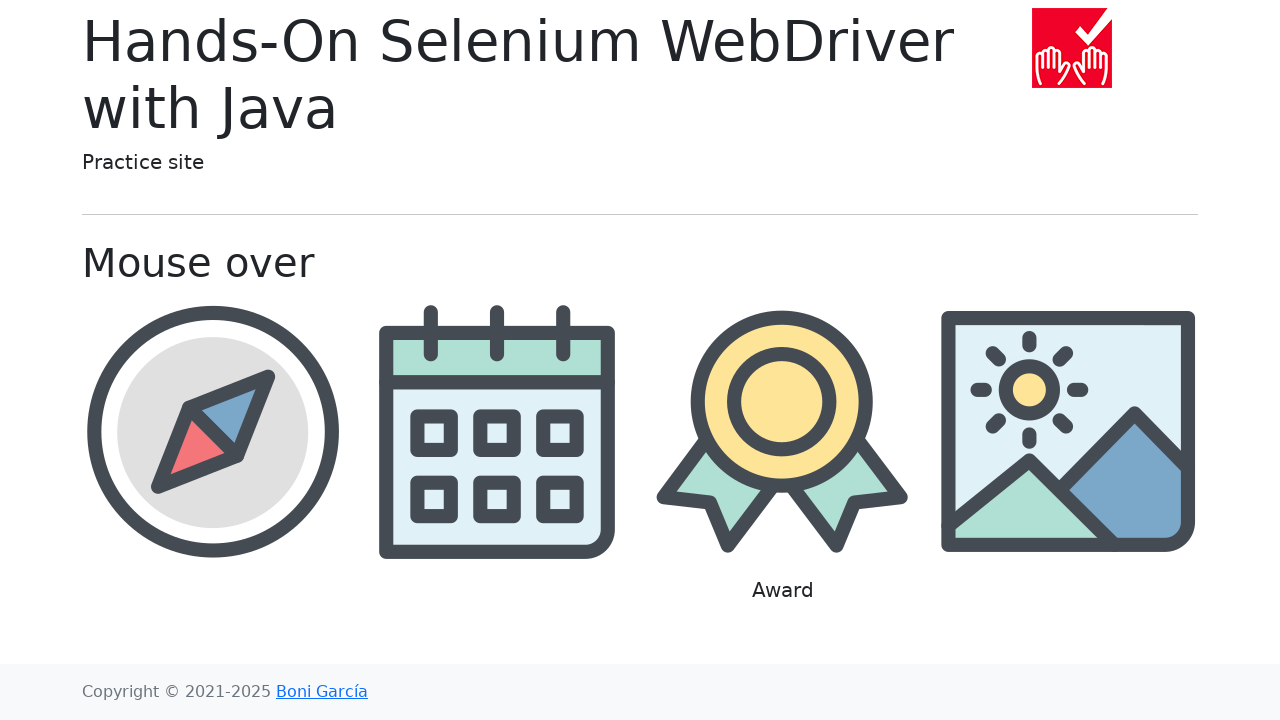

Hovered over landscape image at (1068, 470) on xpath=//div[@class='figure text-center col-3 py-2'][4]
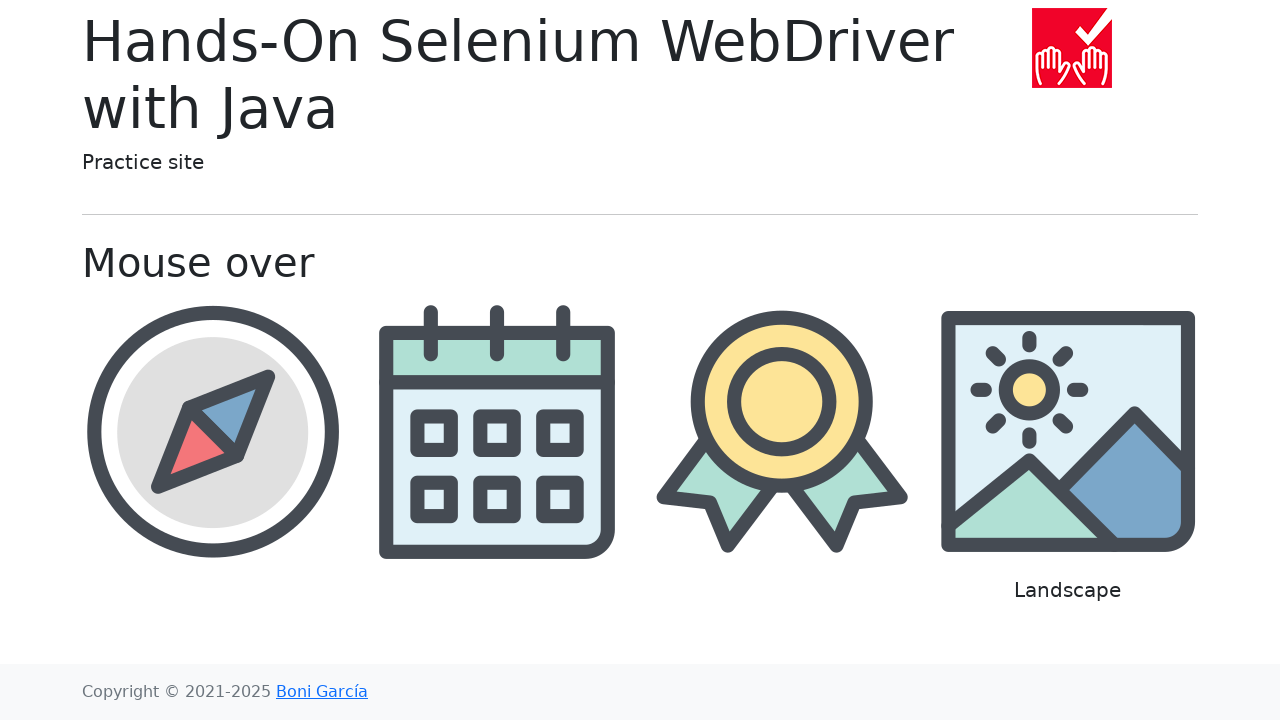

Retrieved text content from landscape hover element
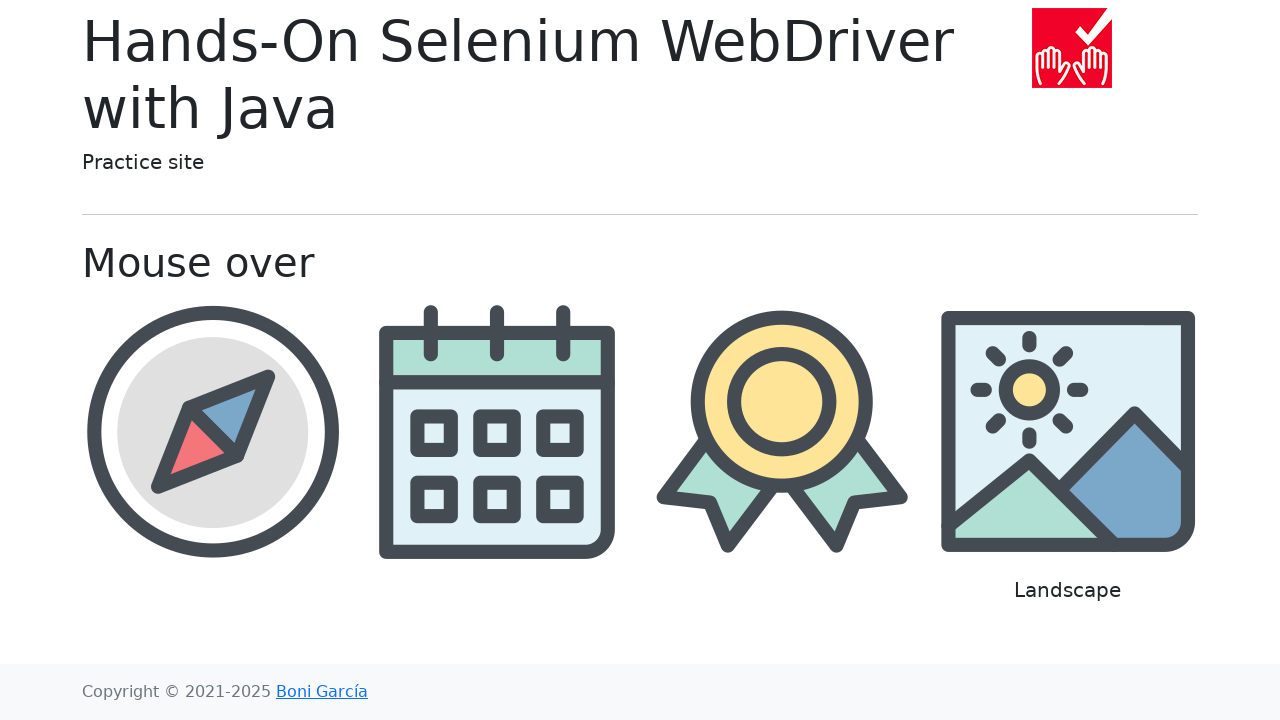

Verified landscape text matches expected value 'Landscape'
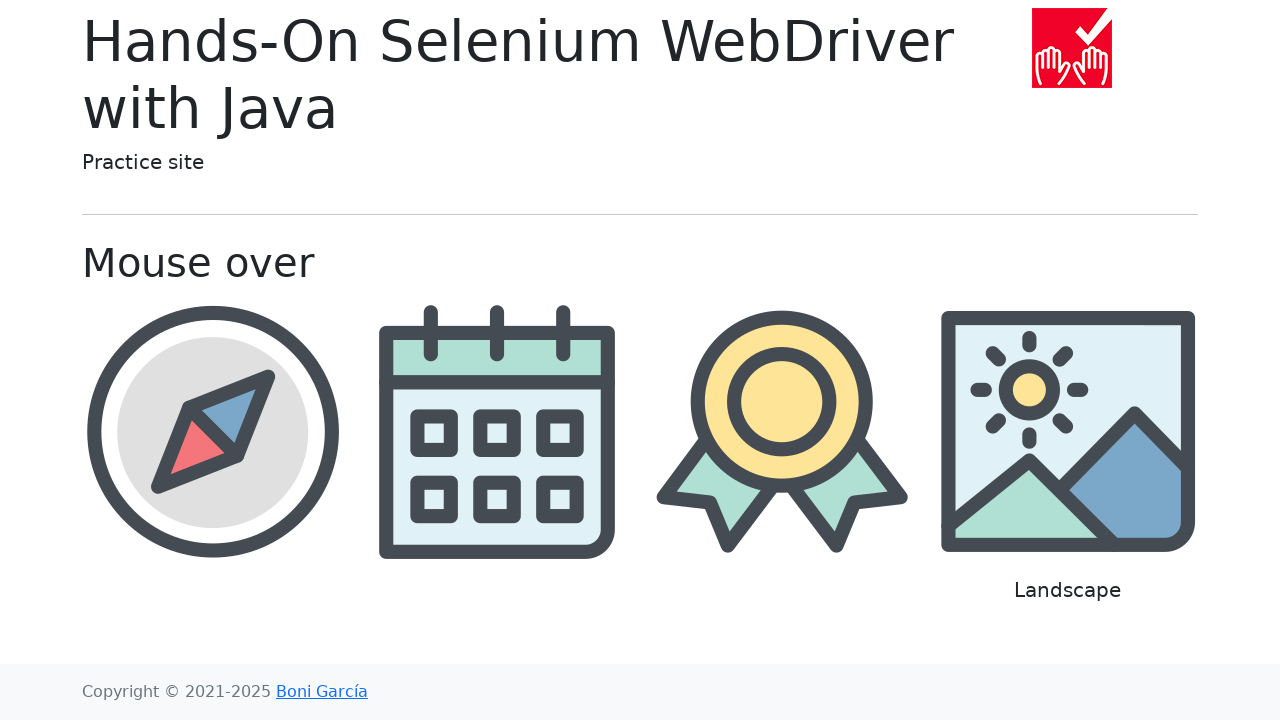

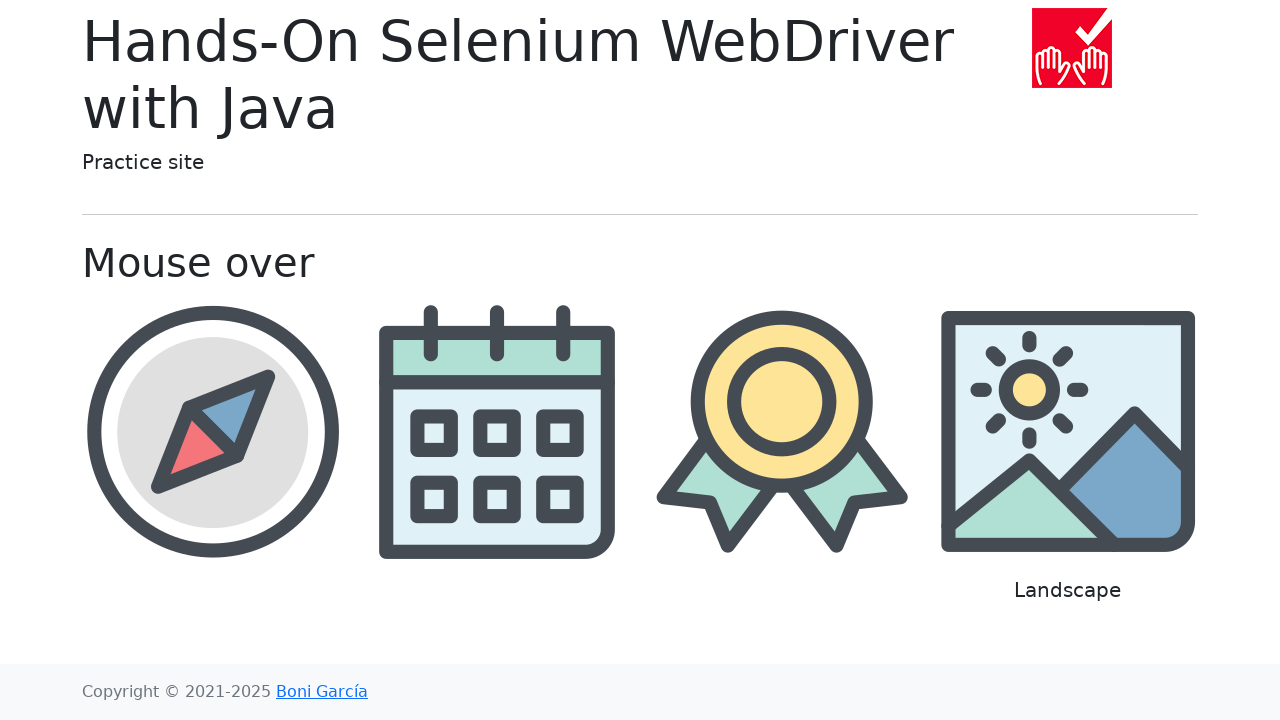